Tests a practice form by filling out name, email, password fields, checking a checkbox, selecting a radio button, submitting the form, and verifying the success message appears.

Starting URL: https://rahulshettyacademy.com/angularpractice/

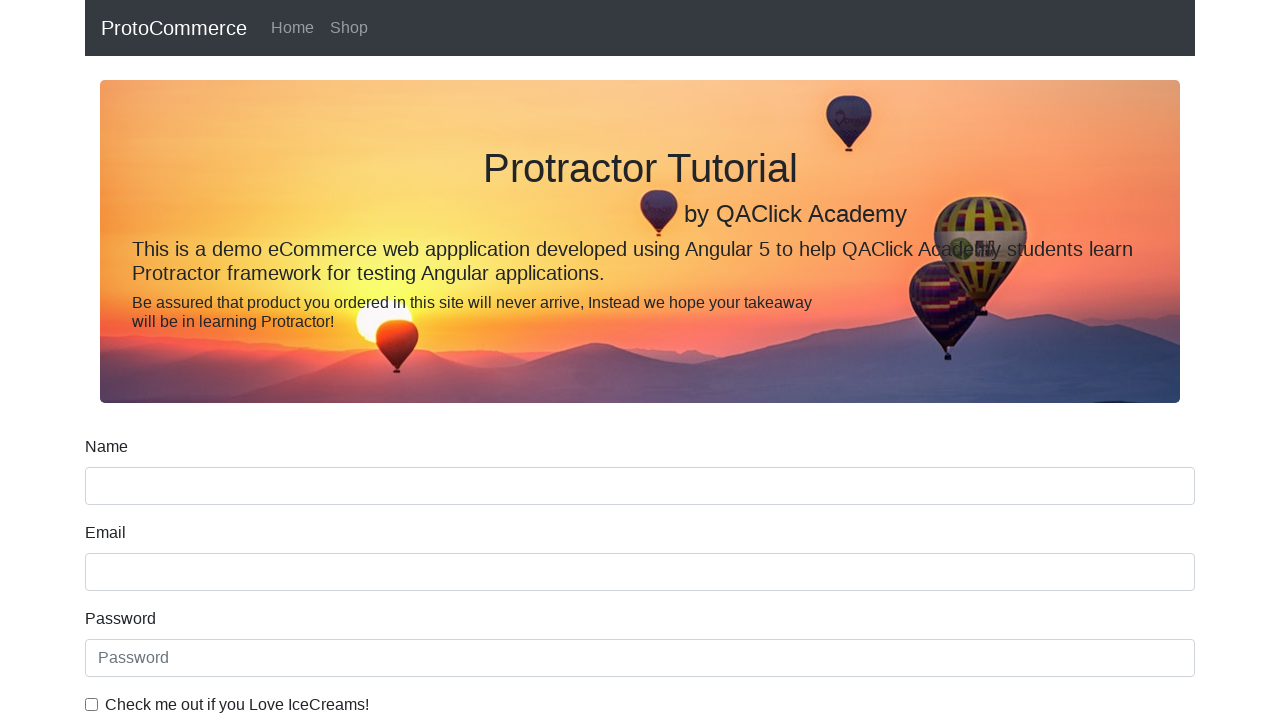

Navigated to Angular practice form page
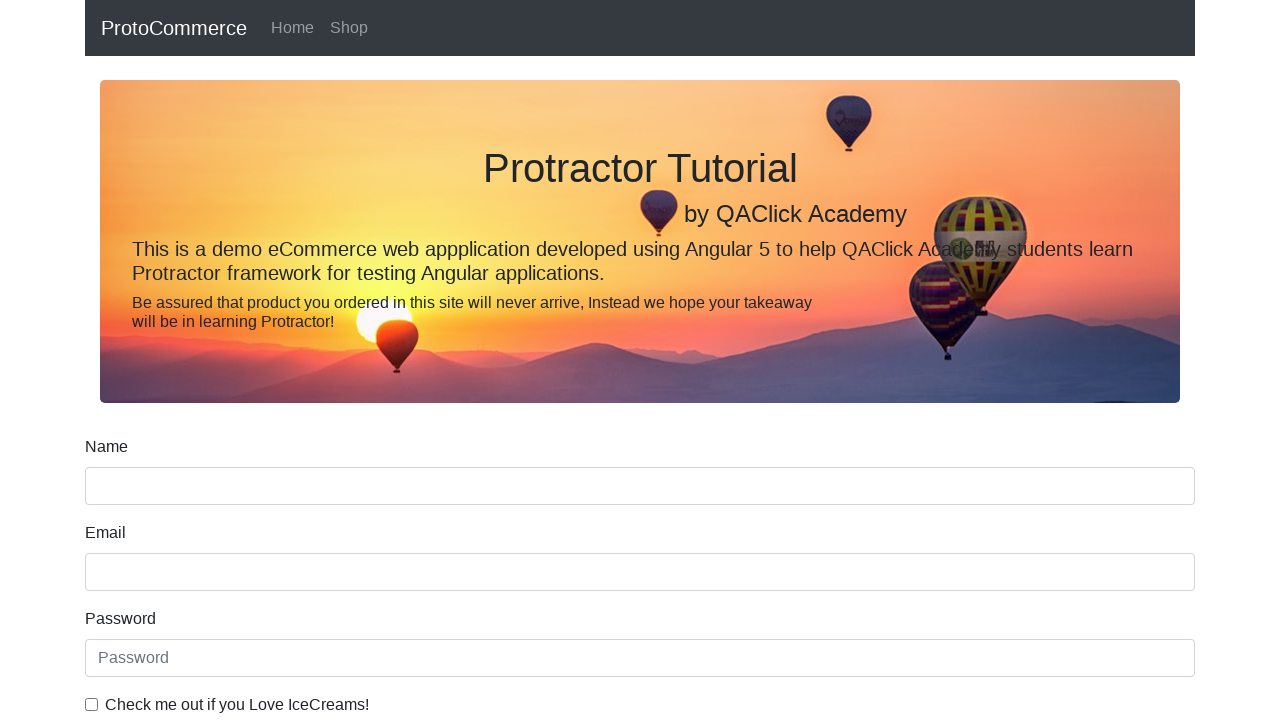

Filled name field with 'John Smith' on input[name="name"]
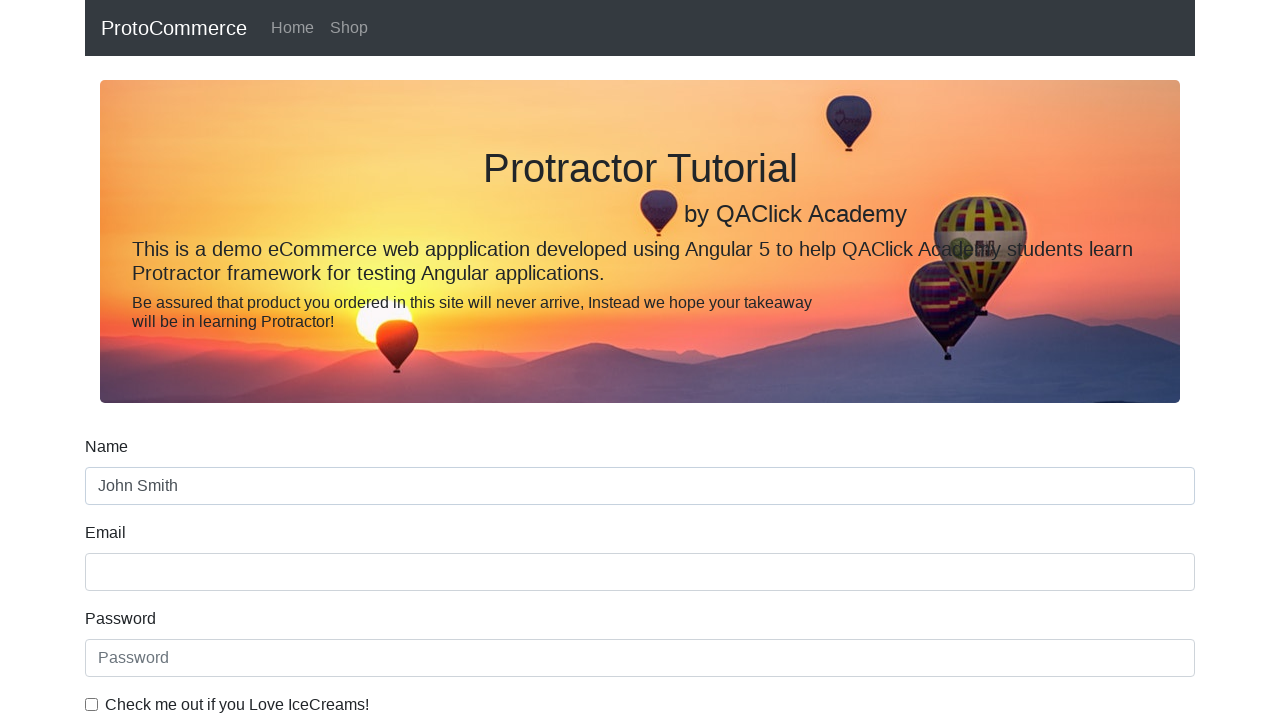

Filled email field with 'johnsmith@example.com' on input[name="email"]
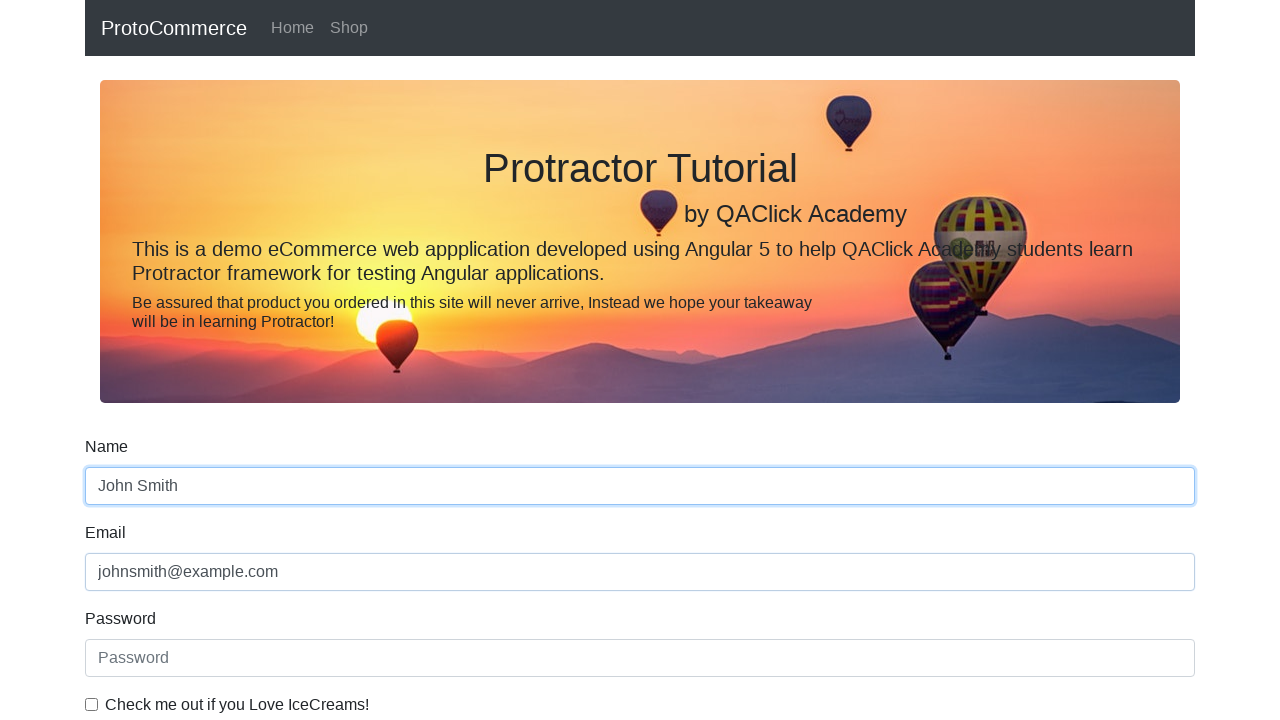

Filled password field with 'SecurePass123' on #exampleInputPassword1
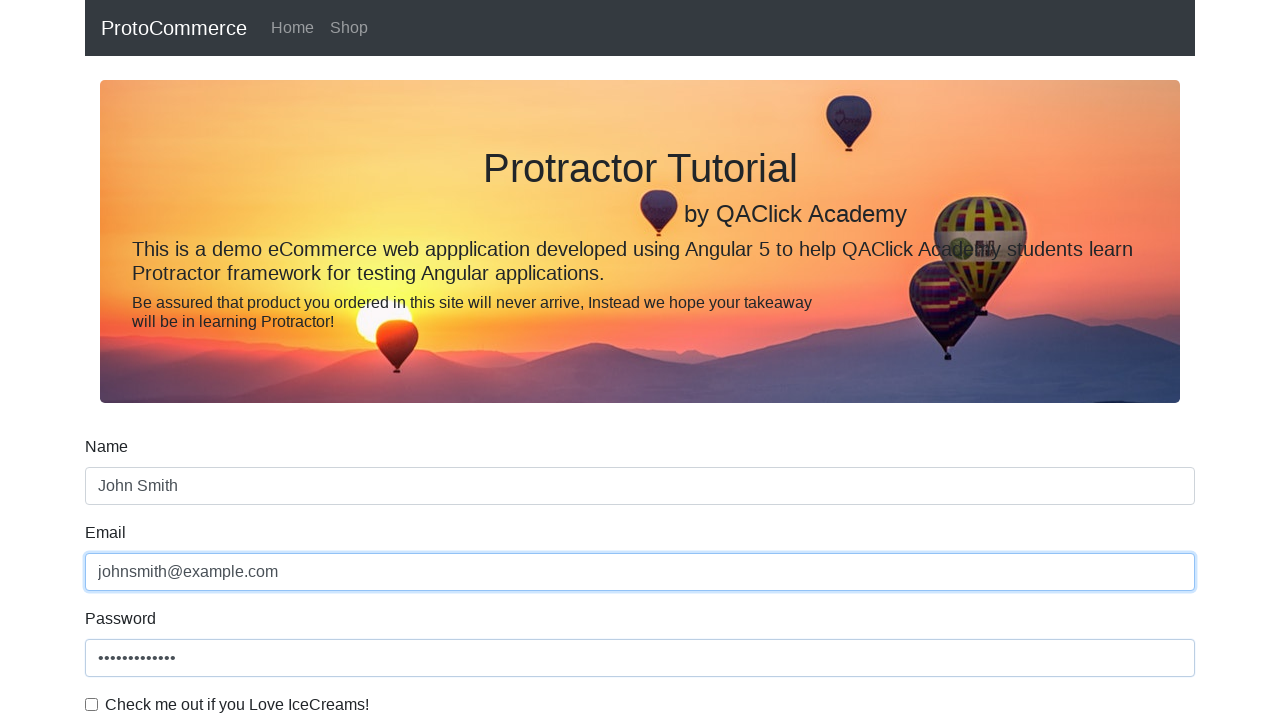

Checked the checkbox at (92, 704) on #exampleCheck1
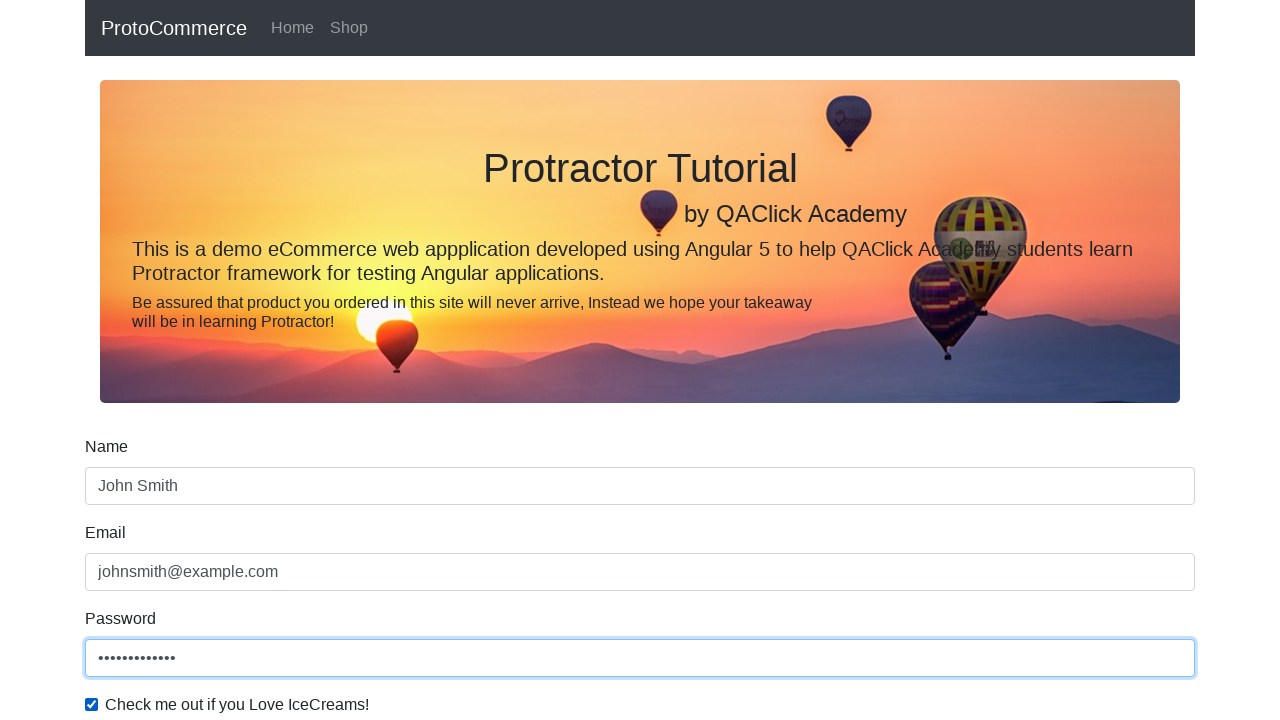

Selected the first radio button at (238, 360) on #inlineRadio1
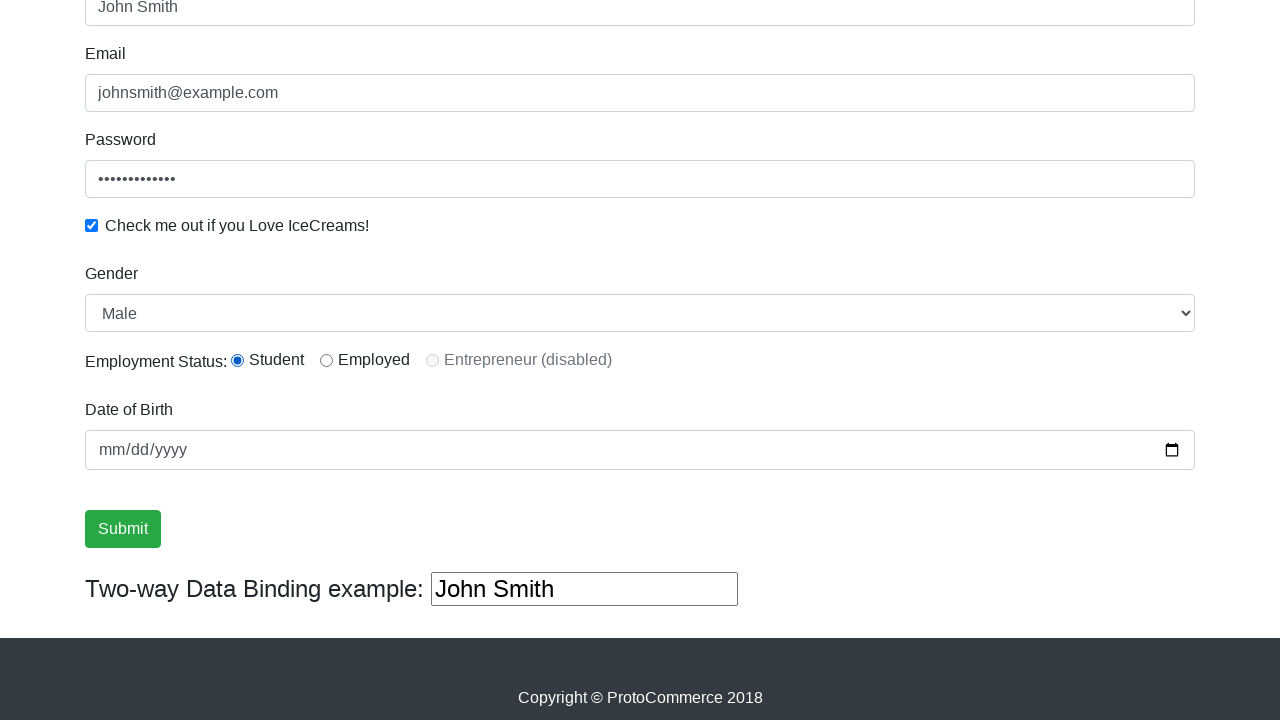

Clicked the submit button at (123, 529) on input[type="submit"]
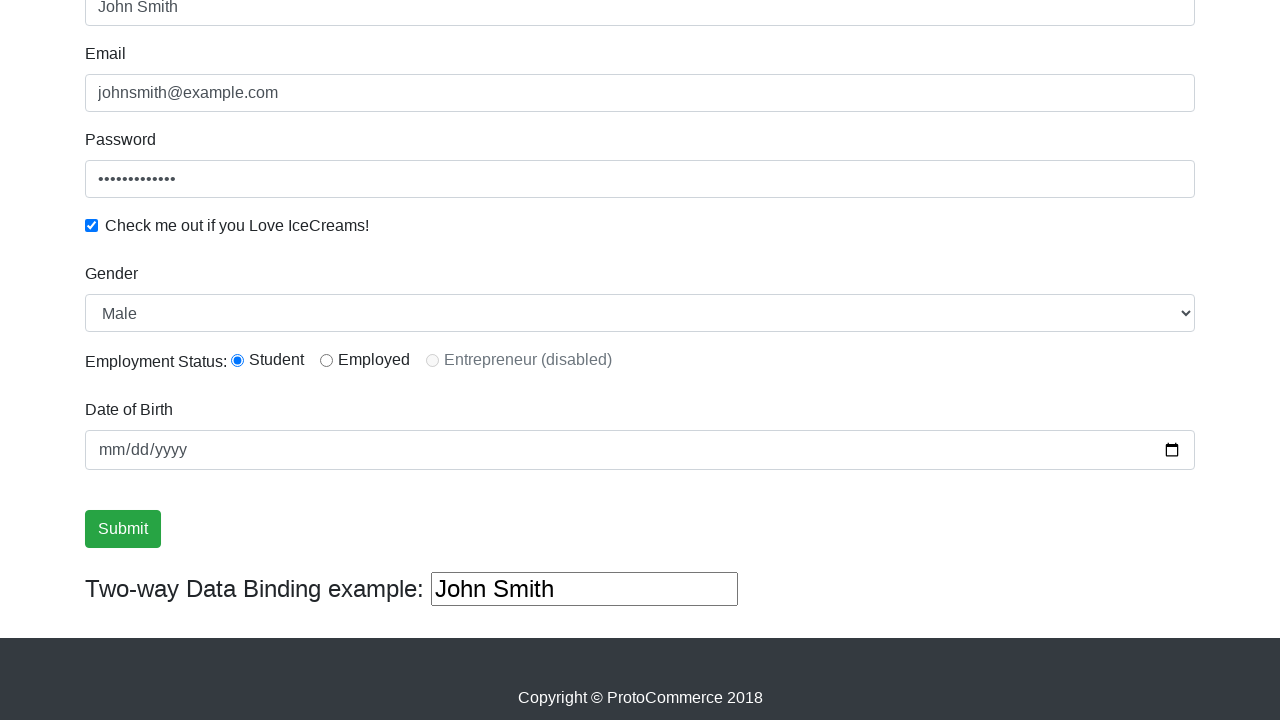

Success message appeared after form submission
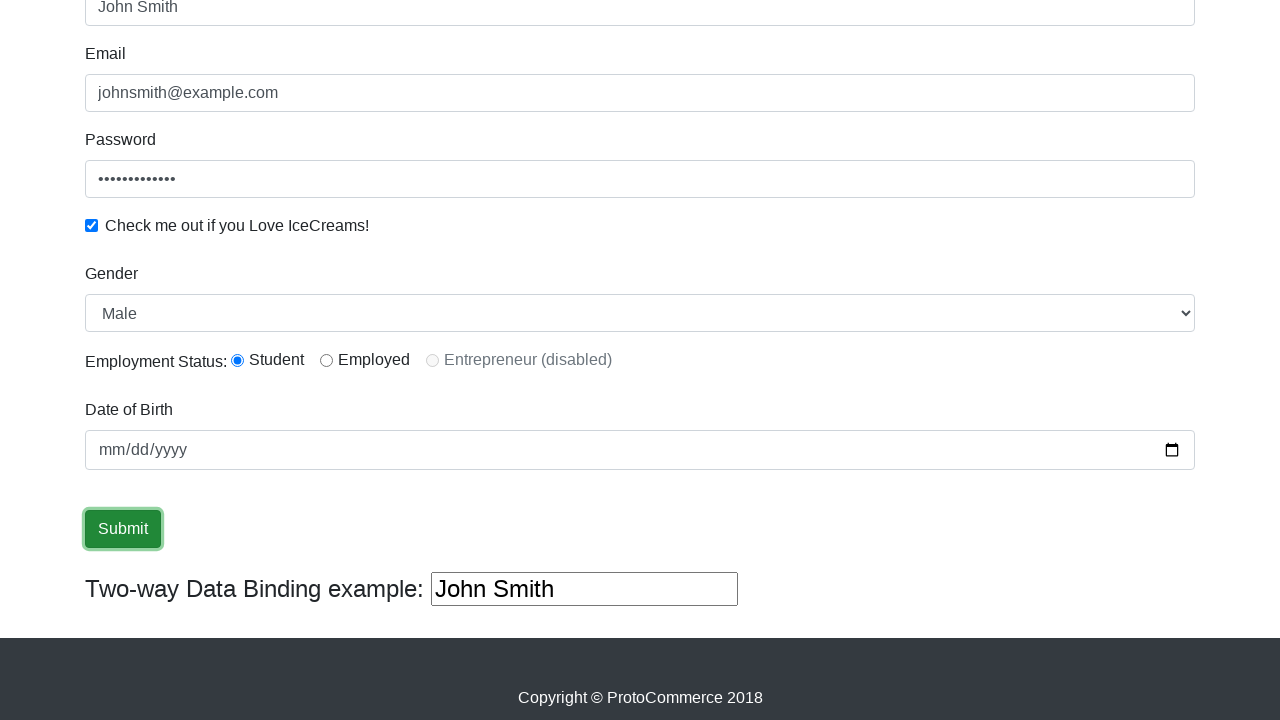

Verified success message contains 'Success' text
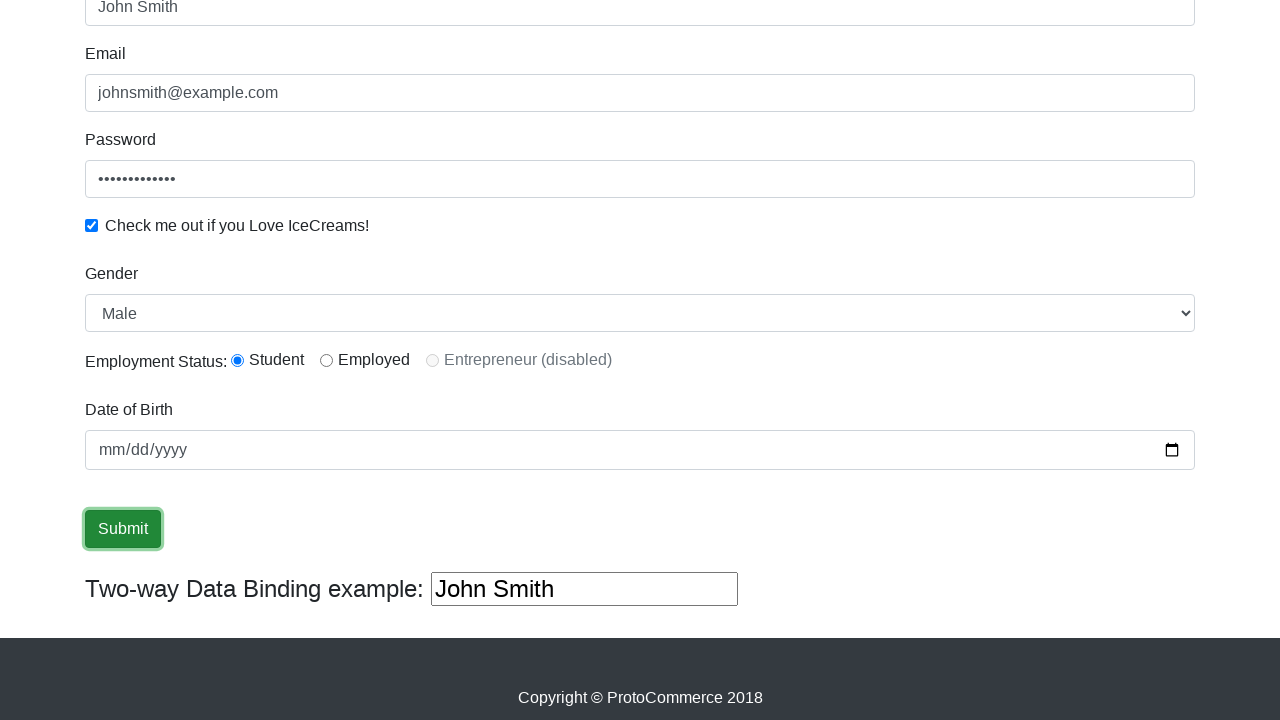

Cleared the third text field on (//input[@type="text"])[3]
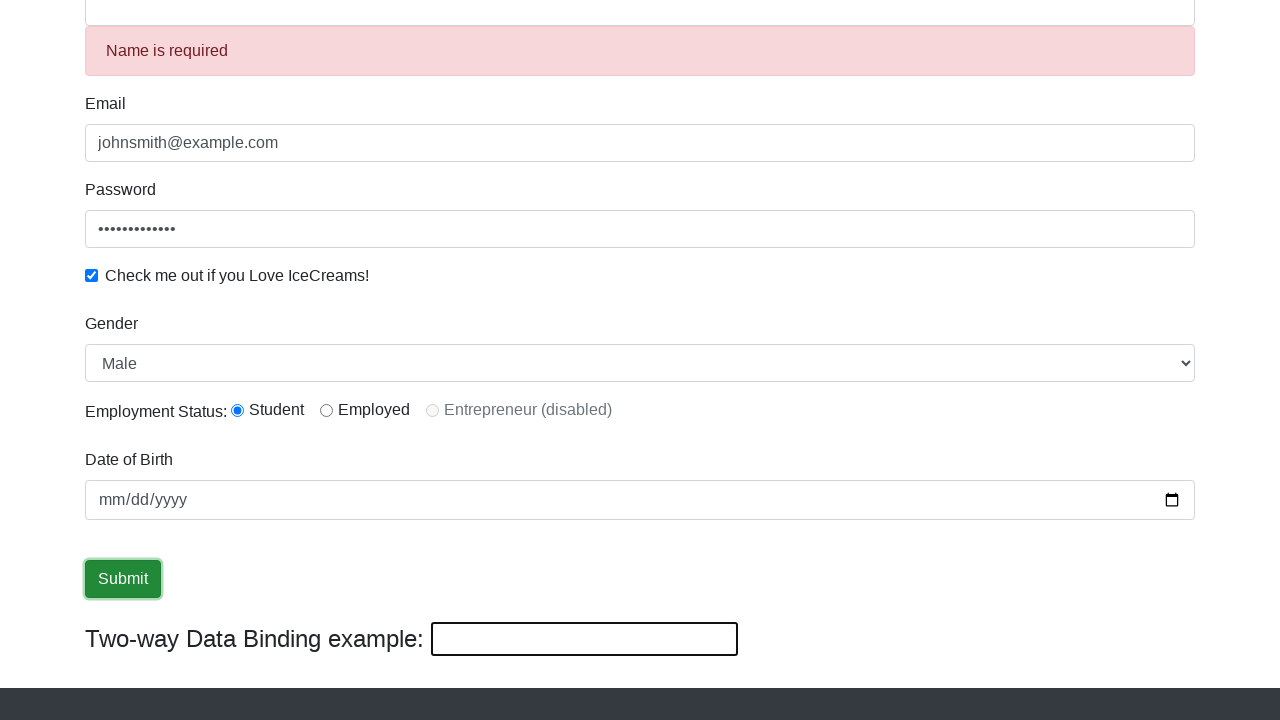

Filled the third text field with 'Updated test value' on (//input[@type="text"])[3]
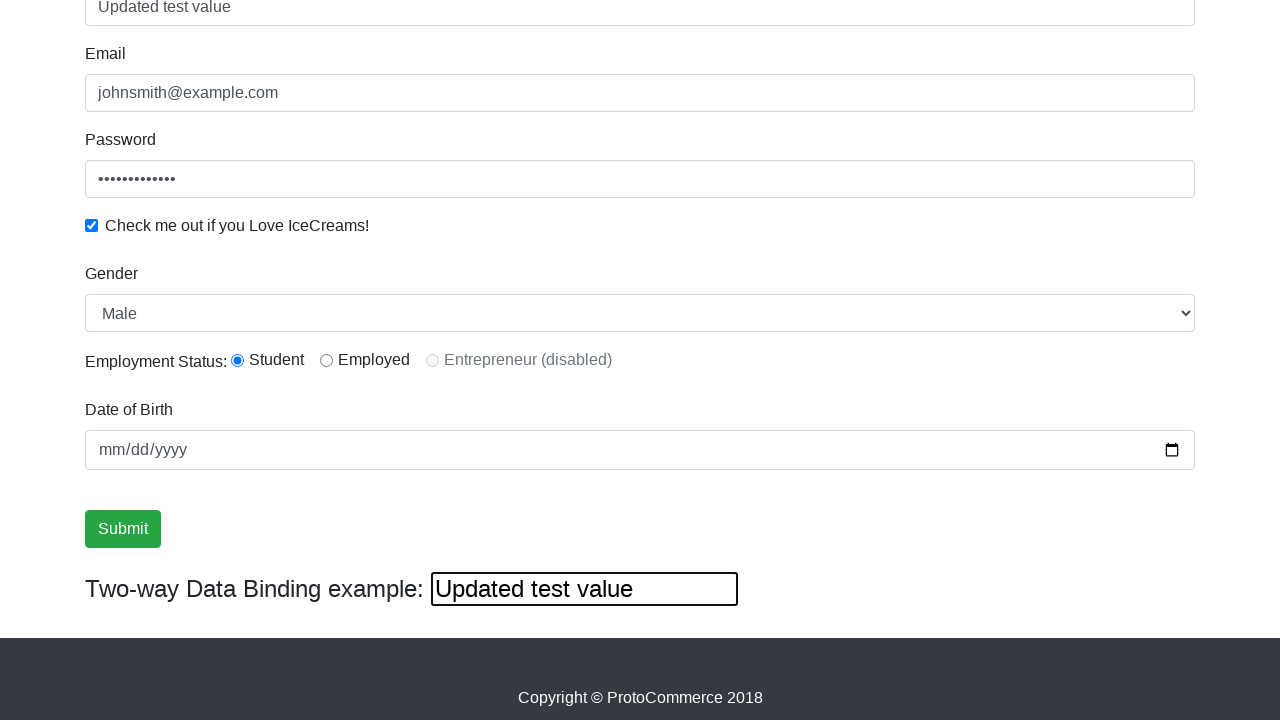

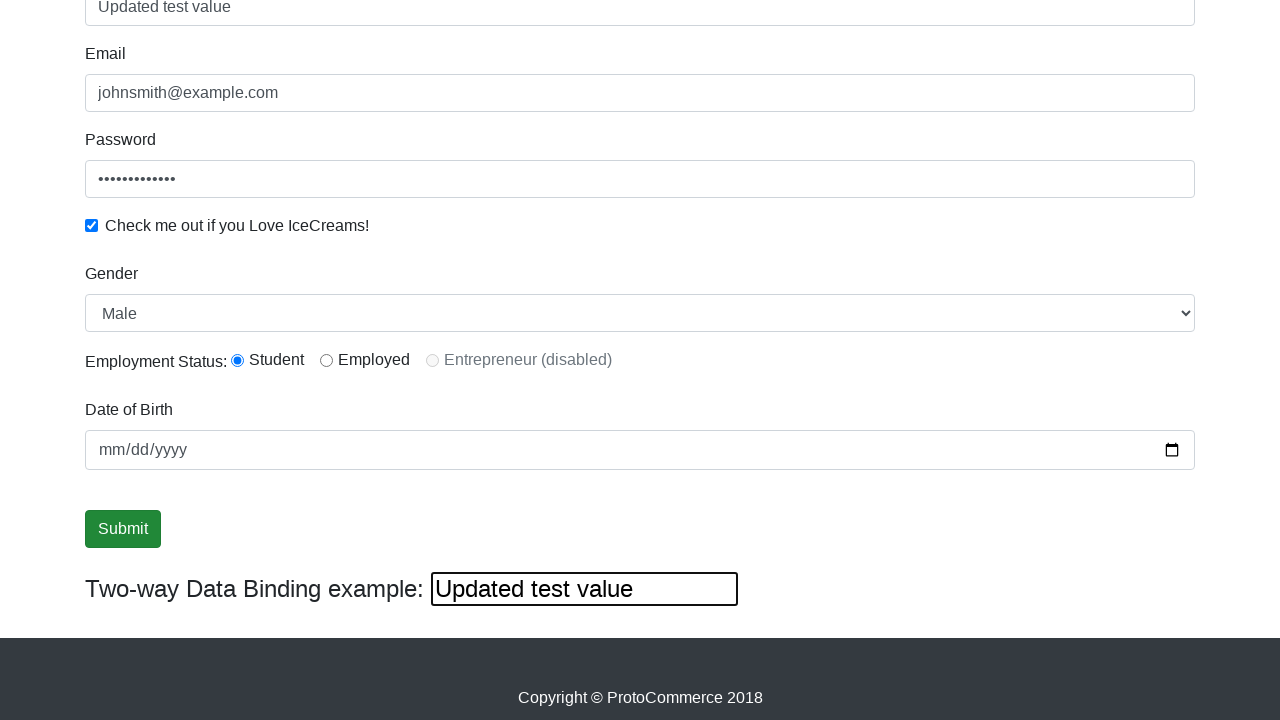